Tests different types of JavaScript alerts including simple alert, timed alert, confirm dialog, and prompt dialog by triggering each and accepting them

Starting URL: https://demoqa.com/alerts

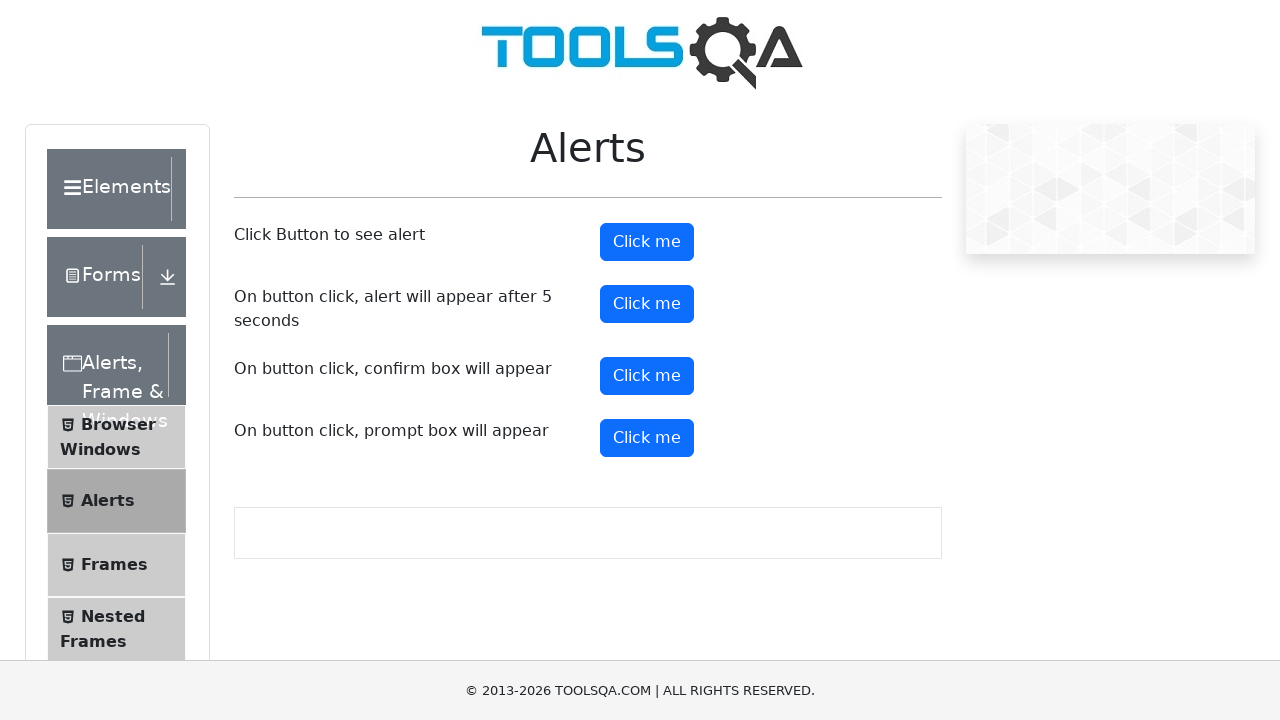

Set up dialog handler to accept alerts and prompts
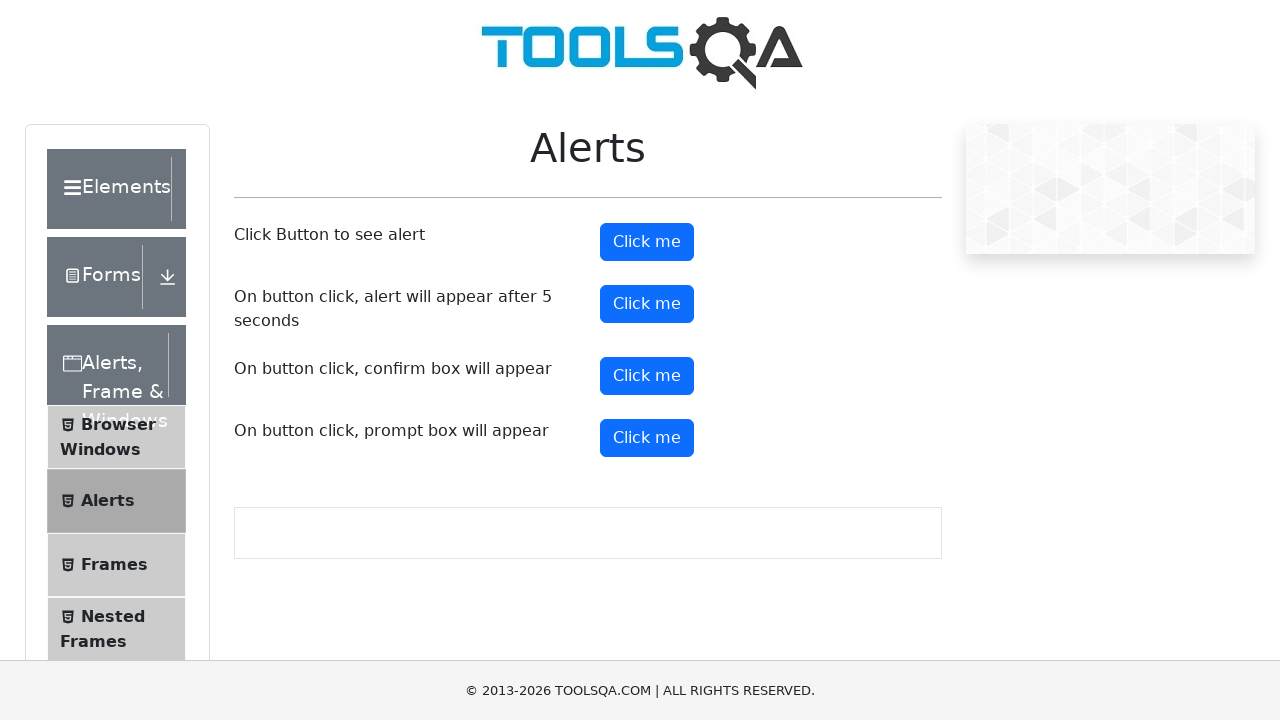

Clicked button to trigger simple alert at (647, 242) on #alertButton
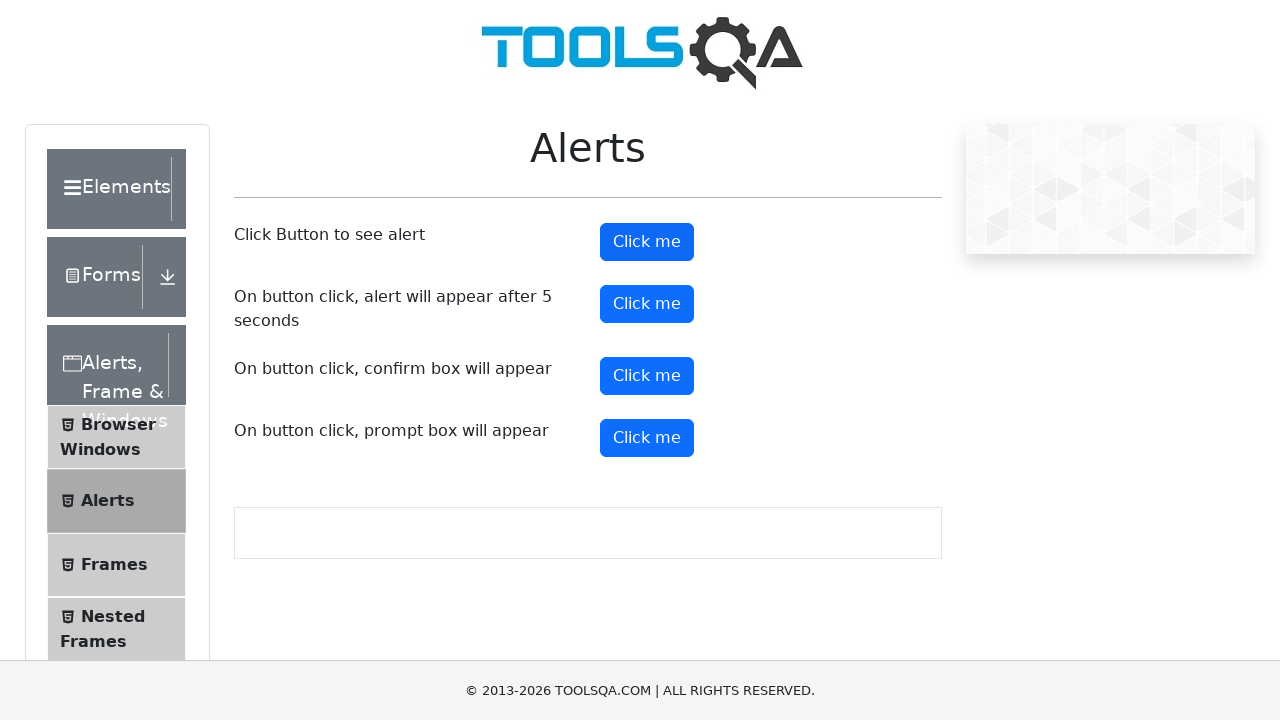

Waited 500ms for simple alert to be handled
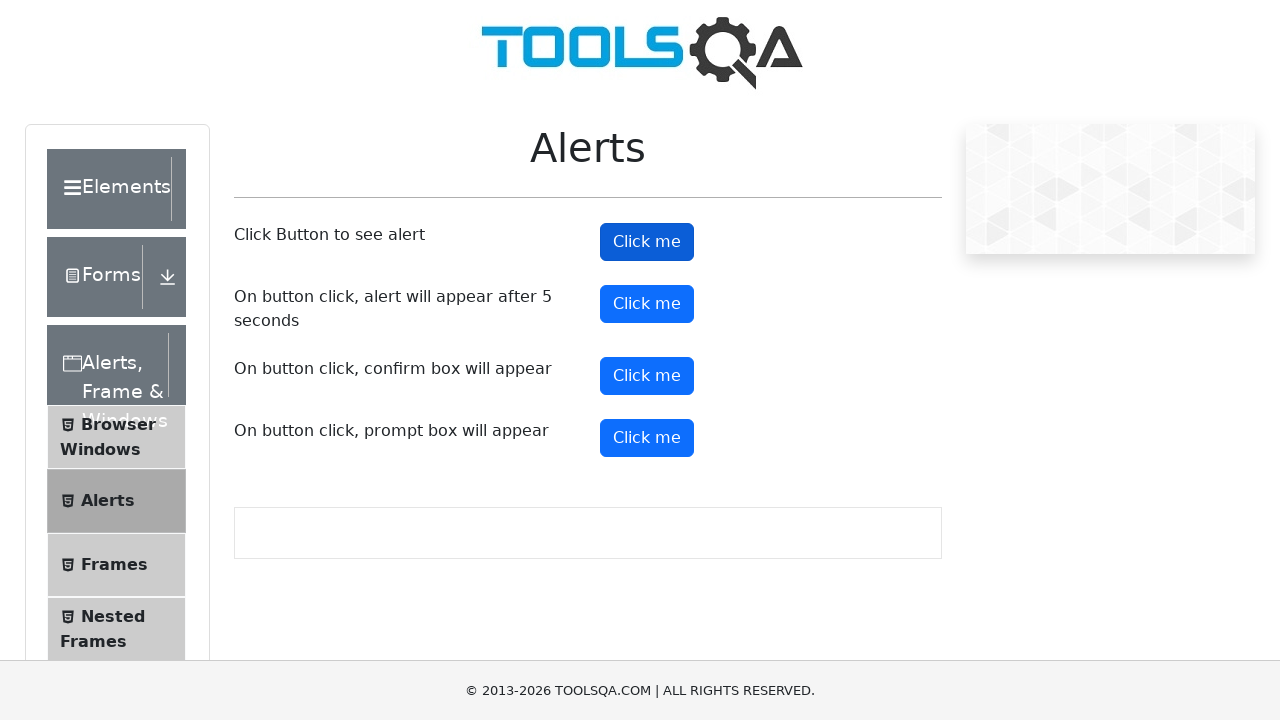

Clicked button to trigger timed alert at (647, 304) on #timerAlertButton
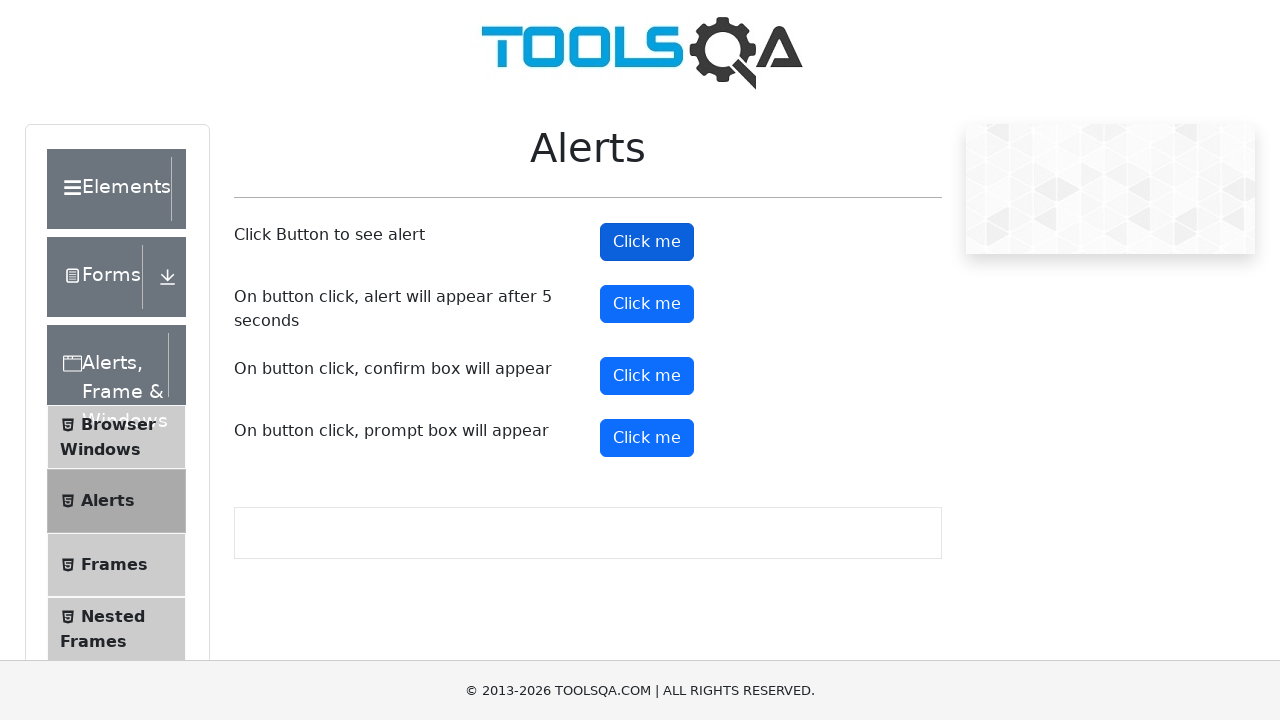

Waited 6000ms for timed alert to appear and be handled
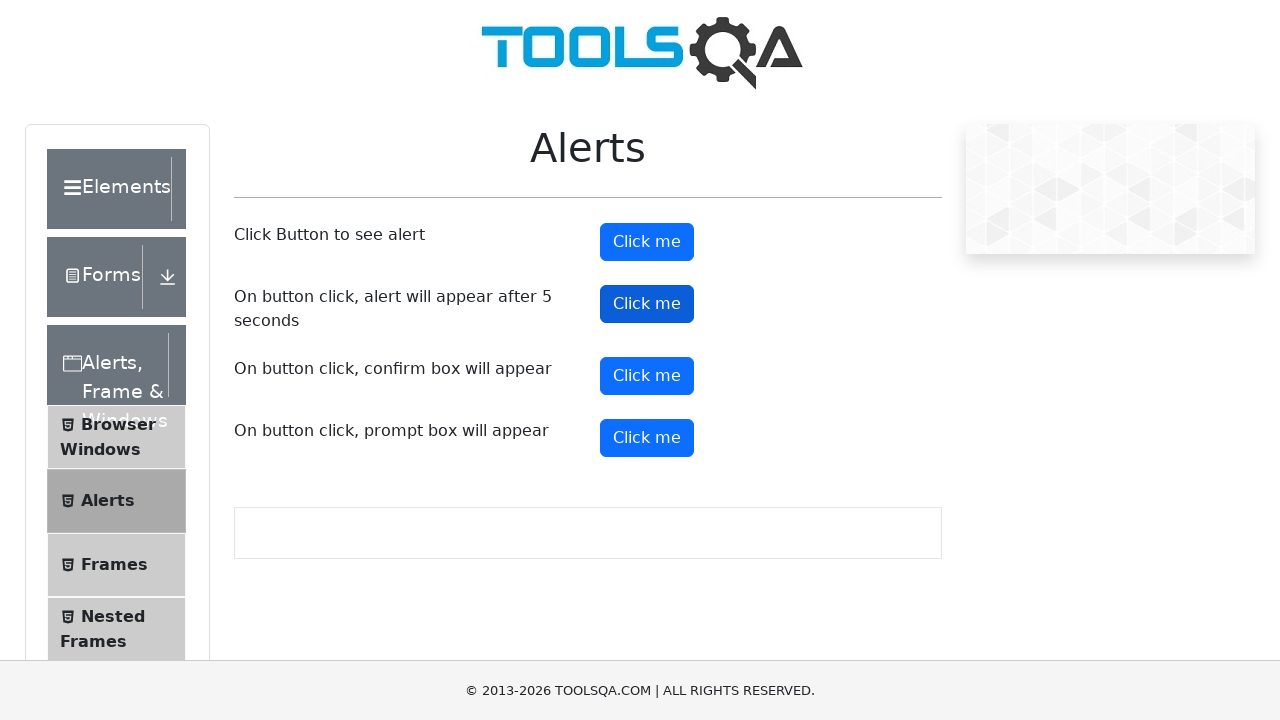

Clicked button to trigger confirm dialog at (647, 376) on #confirmButton
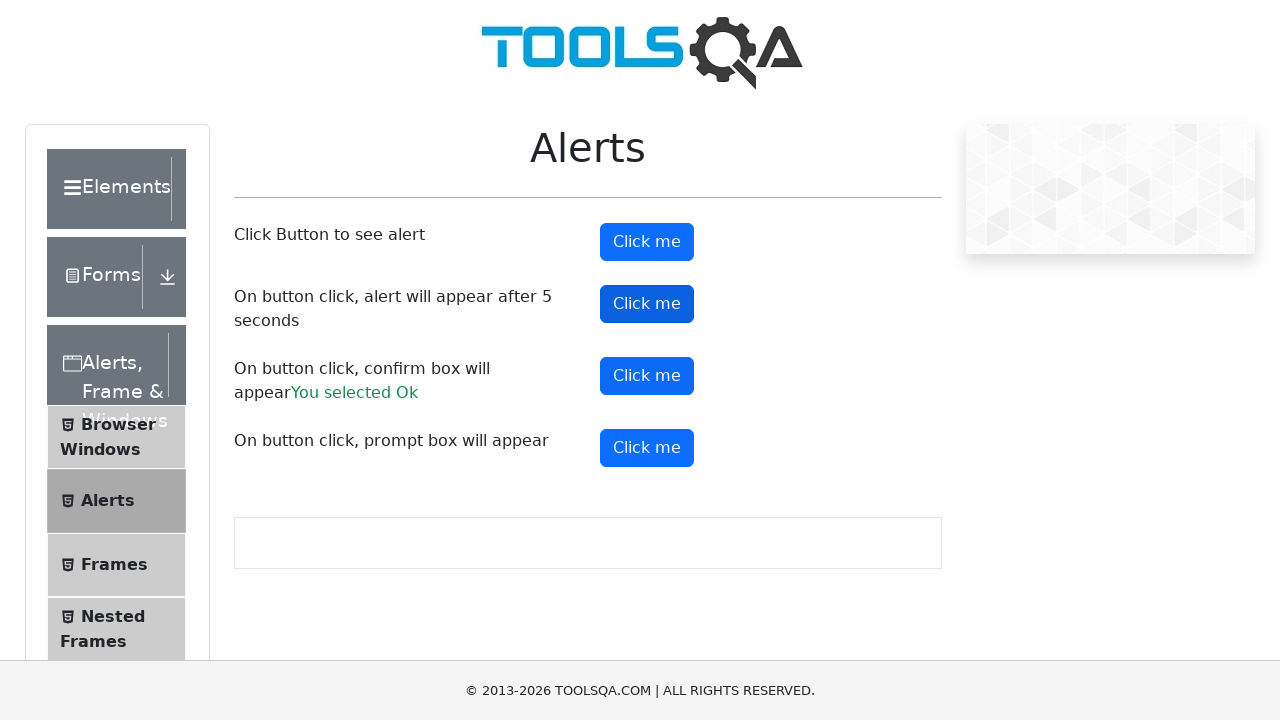

Waited 500ms for confirm dialog to be handled
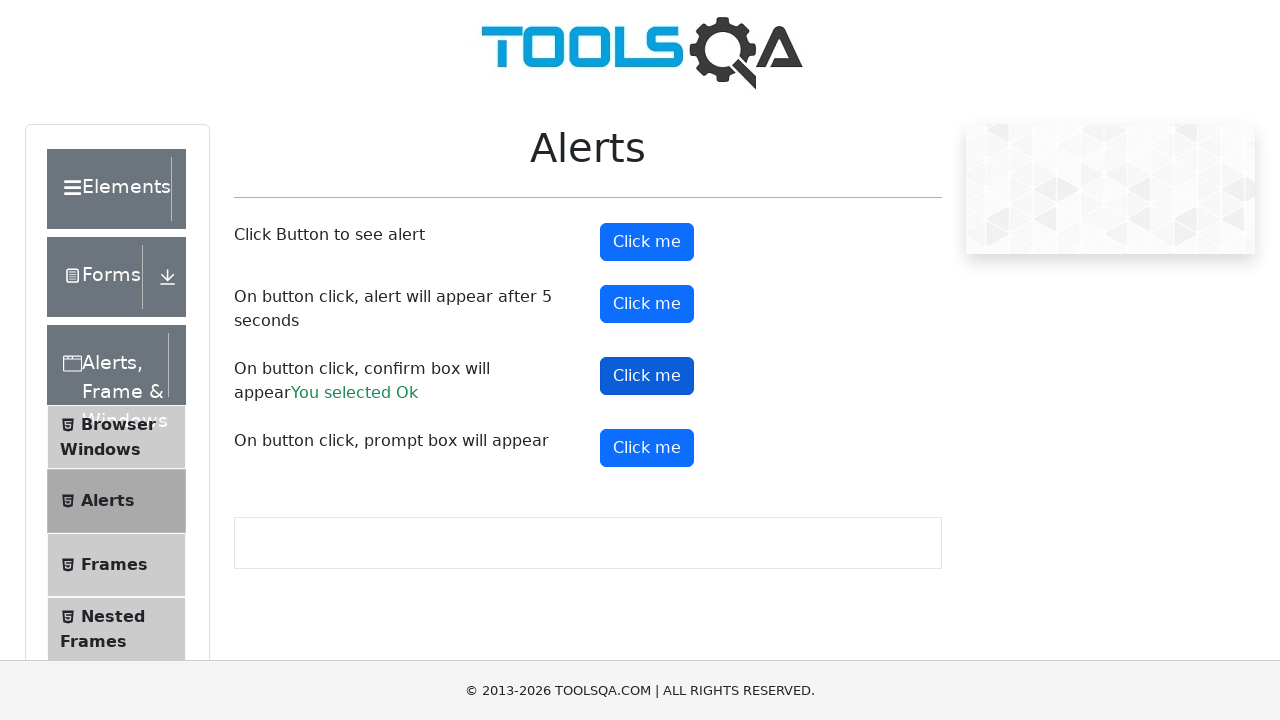

Clicked button to trigger prompt dialog at (647, 448) on xpath=//*[@id='promtButton']
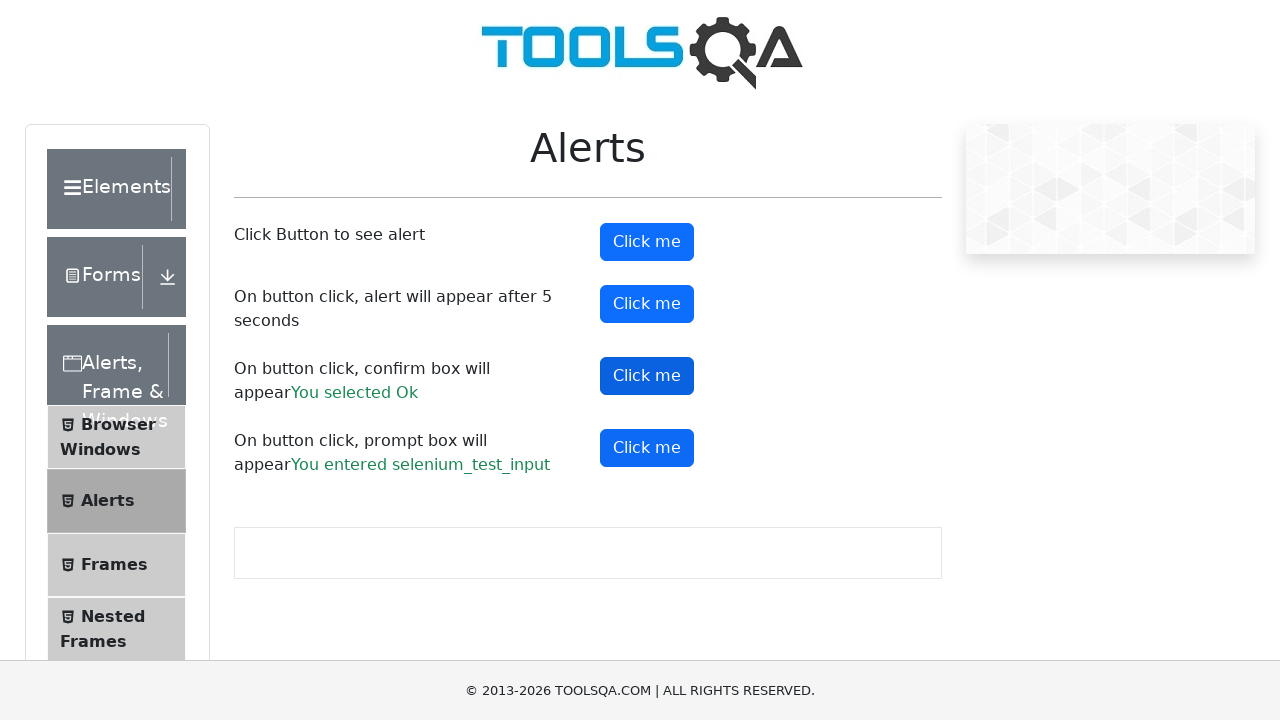

Waited 500ms for prompt dialog to be handled with test input
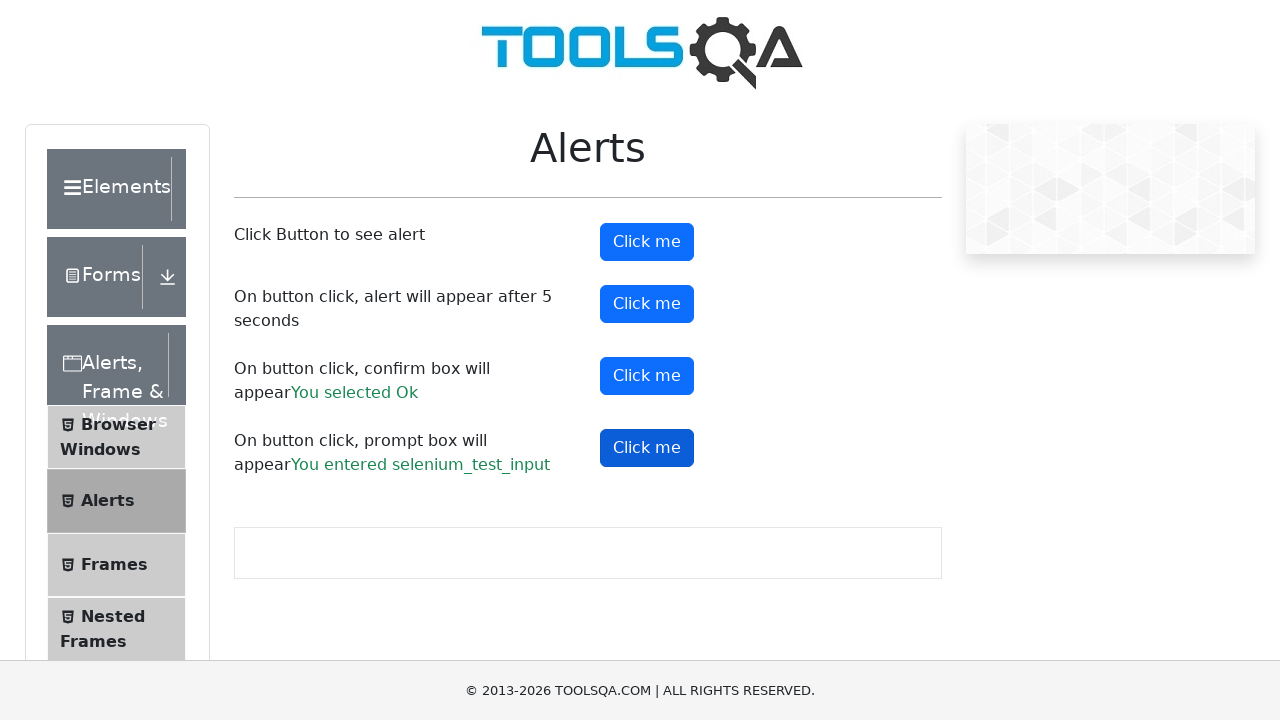

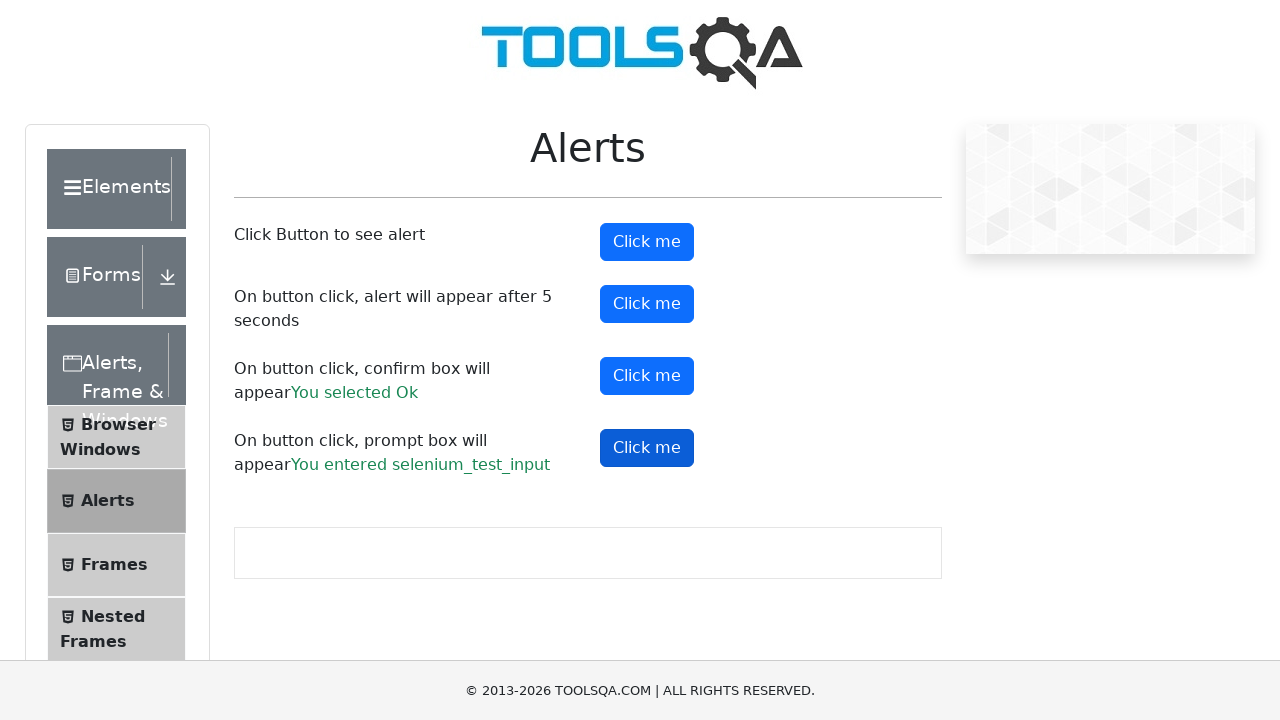